Navigates to Douban homepage, switches to iframe, and clicks on account form link

Starting URL: https://www.douban.com/

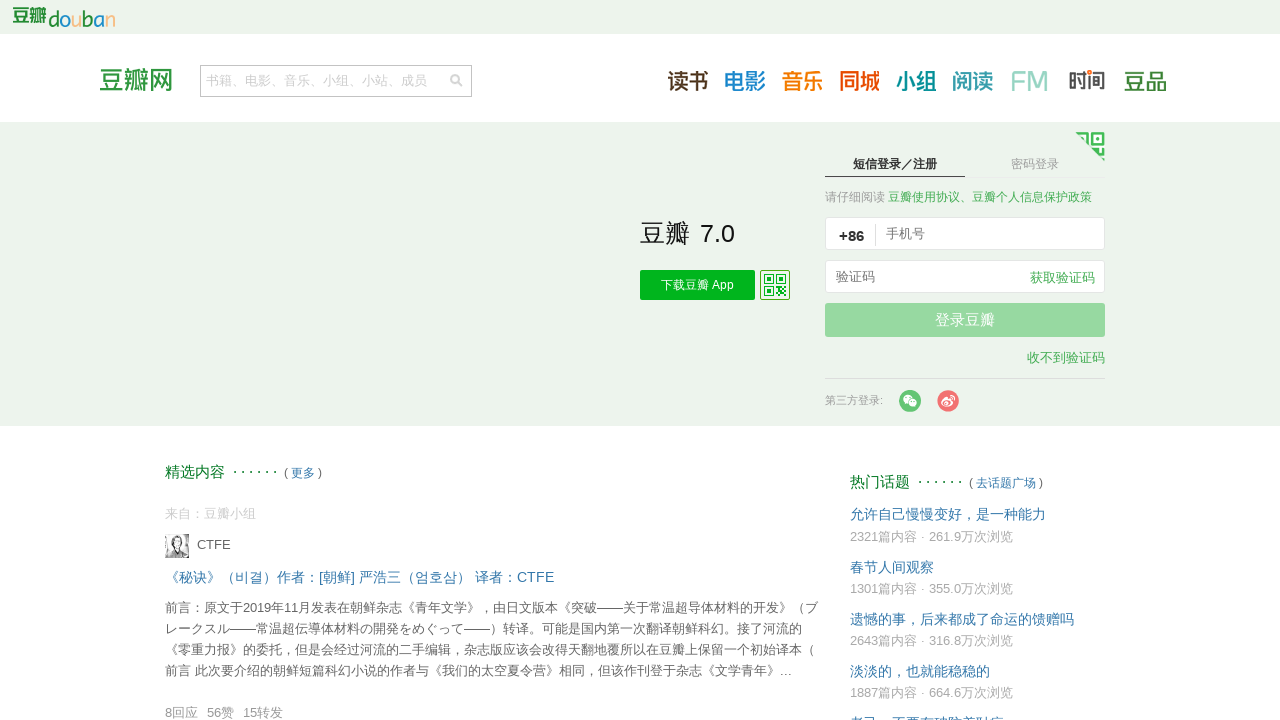

Located first iframe on Douban homepage
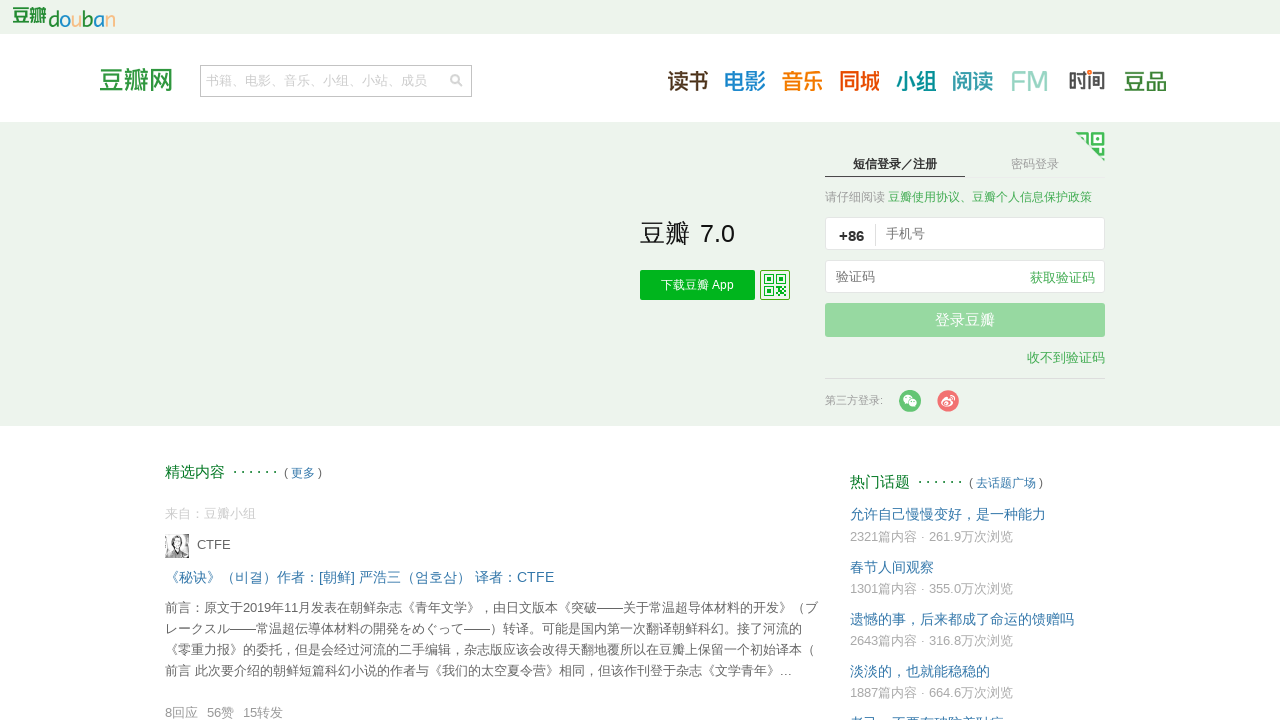

Clicked account form link in iframe at (1066, 358) on iframe >> nth=0 >> internal:control=enter-frame >> .account-form-link
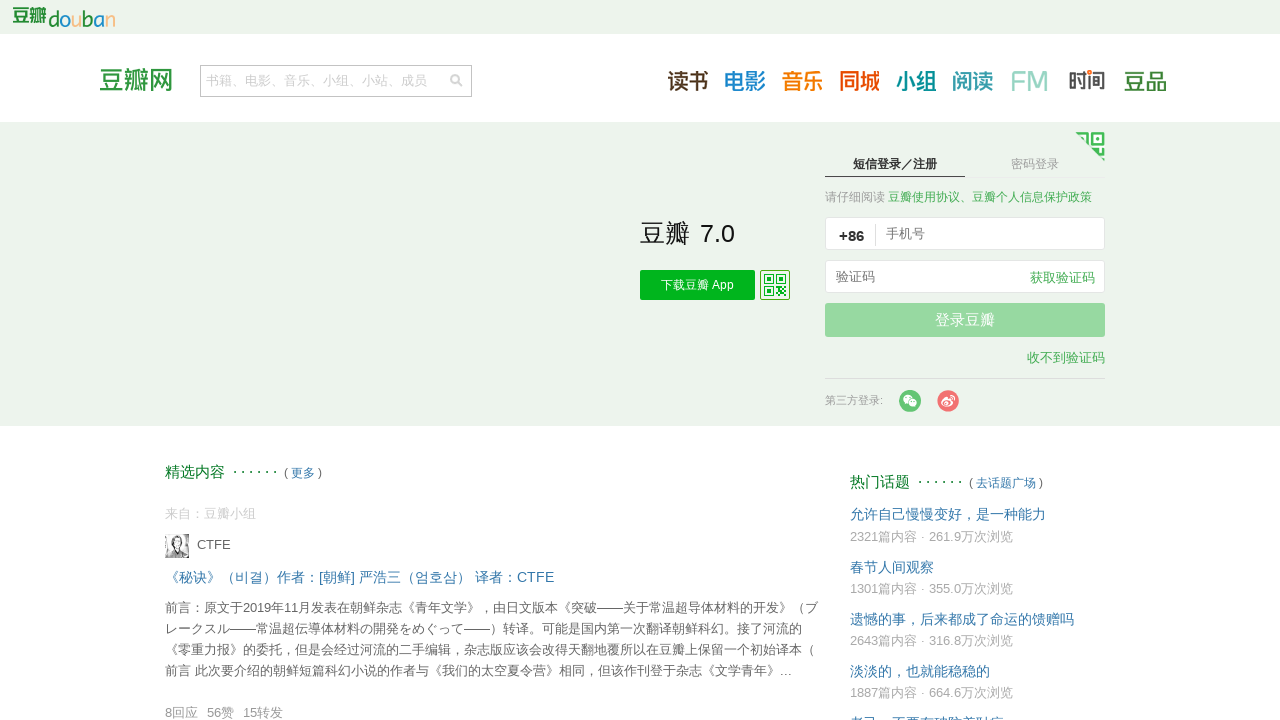

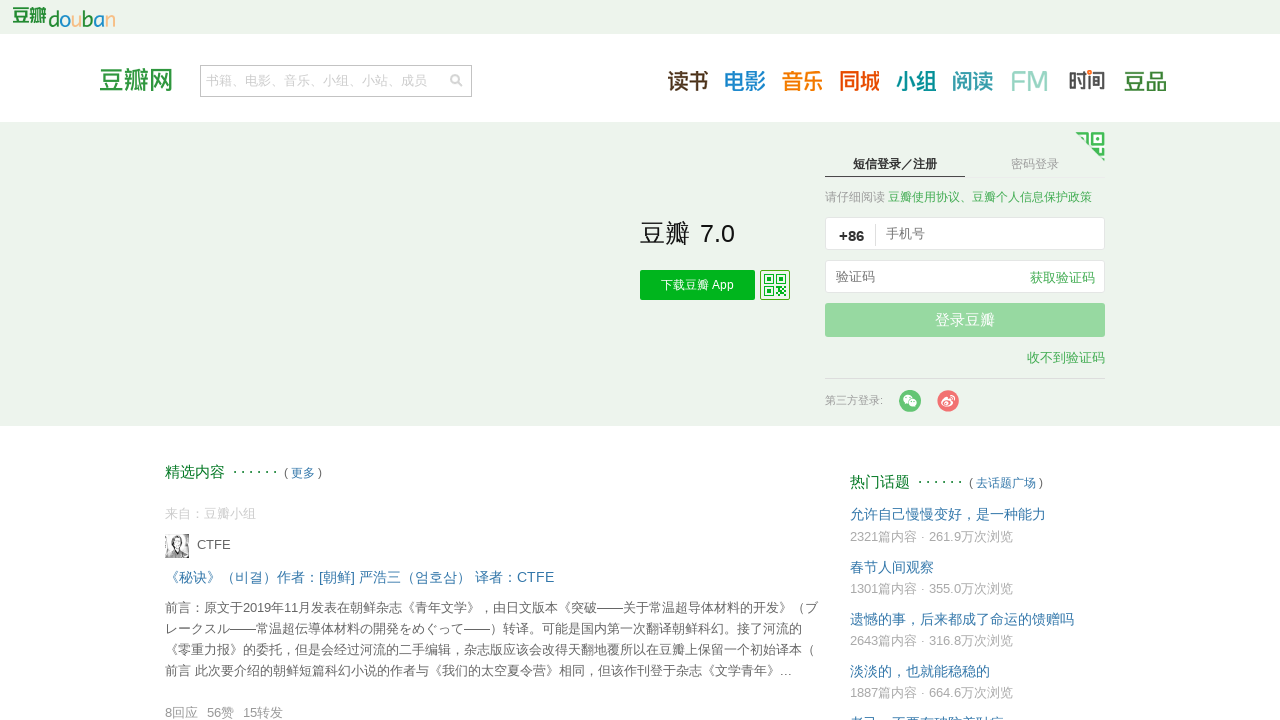